Navigates to a web table and selects a checkbox for Helen Bennett's row using XPath to traverse the DOM

Starting URL: https://www.hyrtutorials.com/p/add-padding-to-containers.html

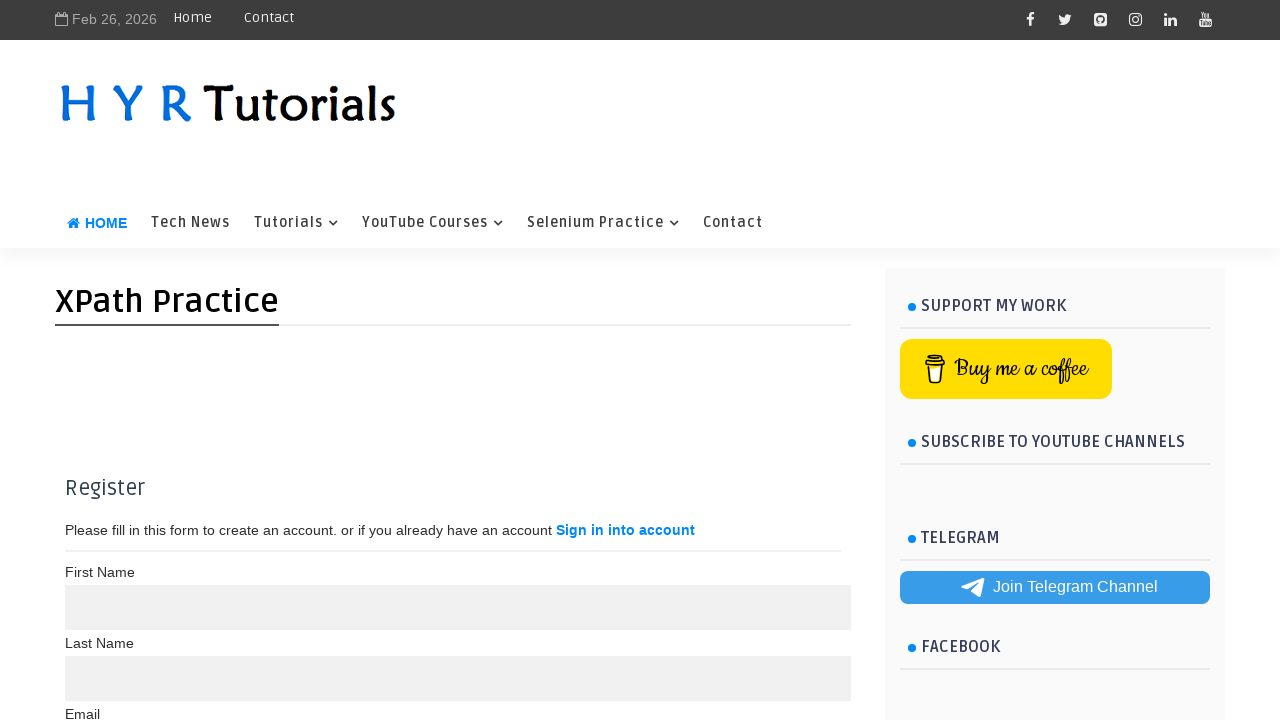

Navigated to web table page
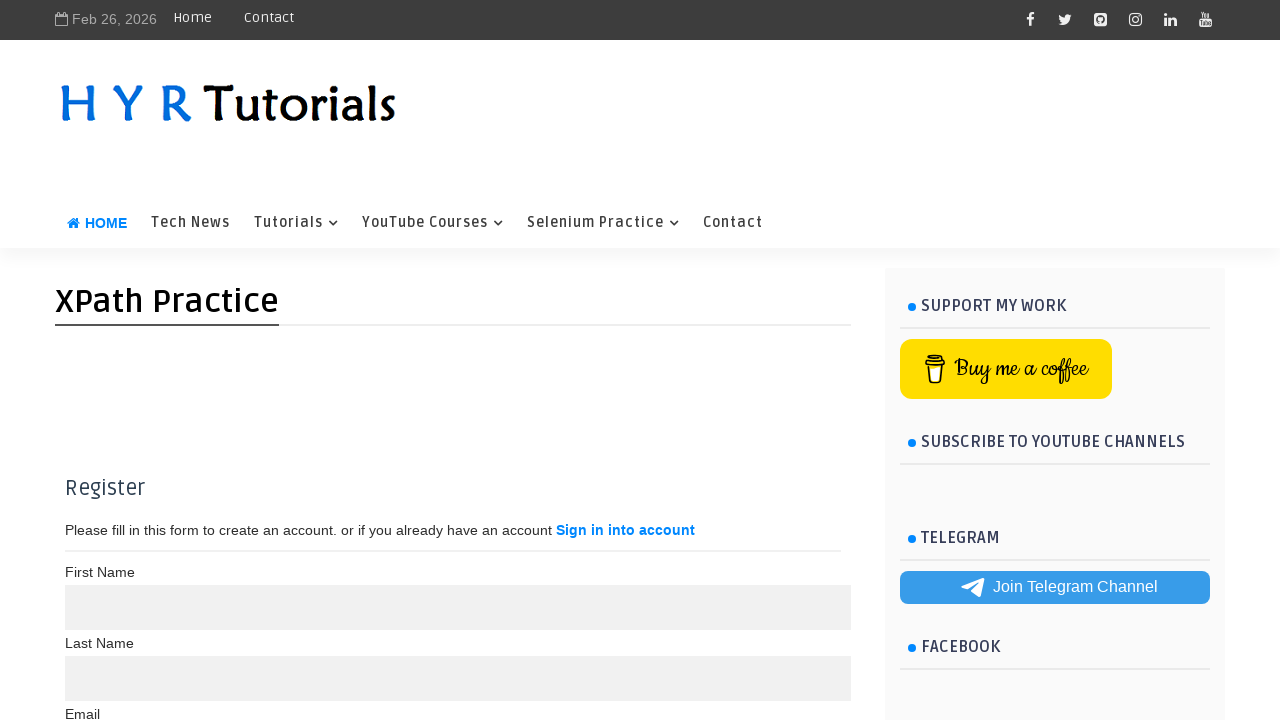

Located checkbox for Helen Bennett's row using XPath
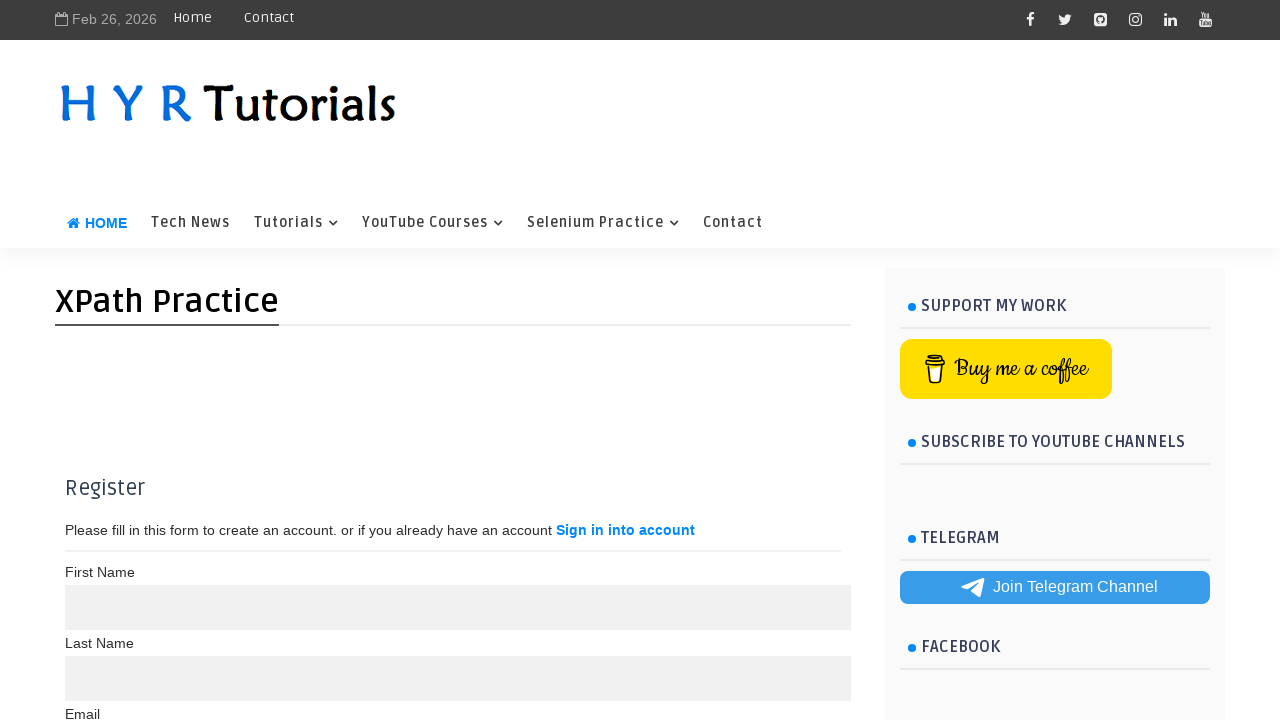

Clicked checkbox to select Helen Bennett's row at (84, 528) on xpath=//tbody//descendant::td[text()='Helen Bennett']//parent::tr/td/input
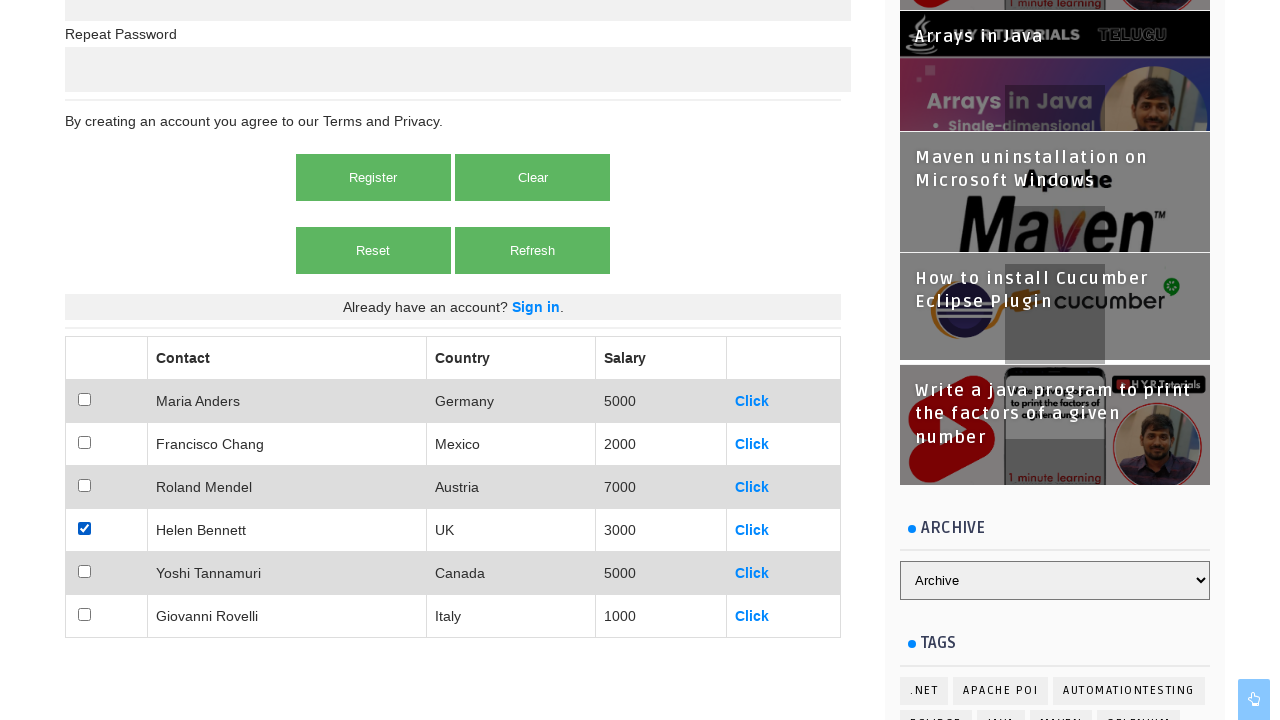

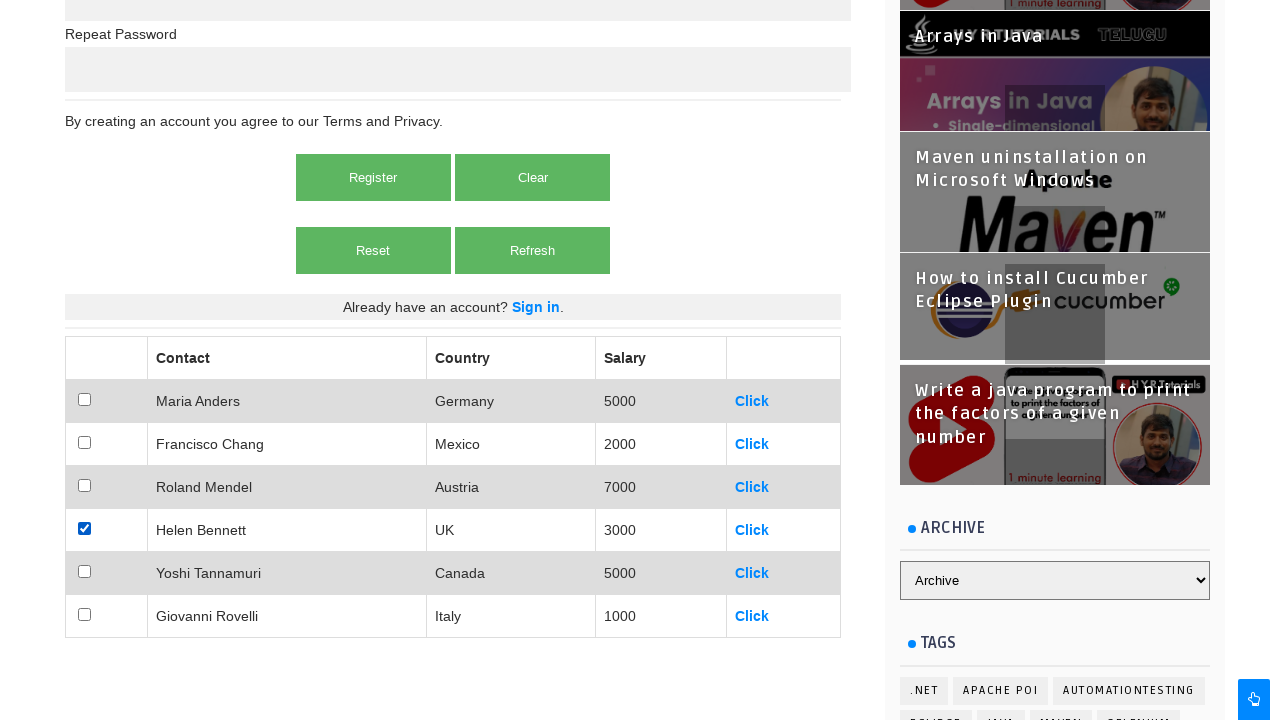